Tests search functionality by searching for "ssd" on shop.kz

Starting URL: https://shop.kz/

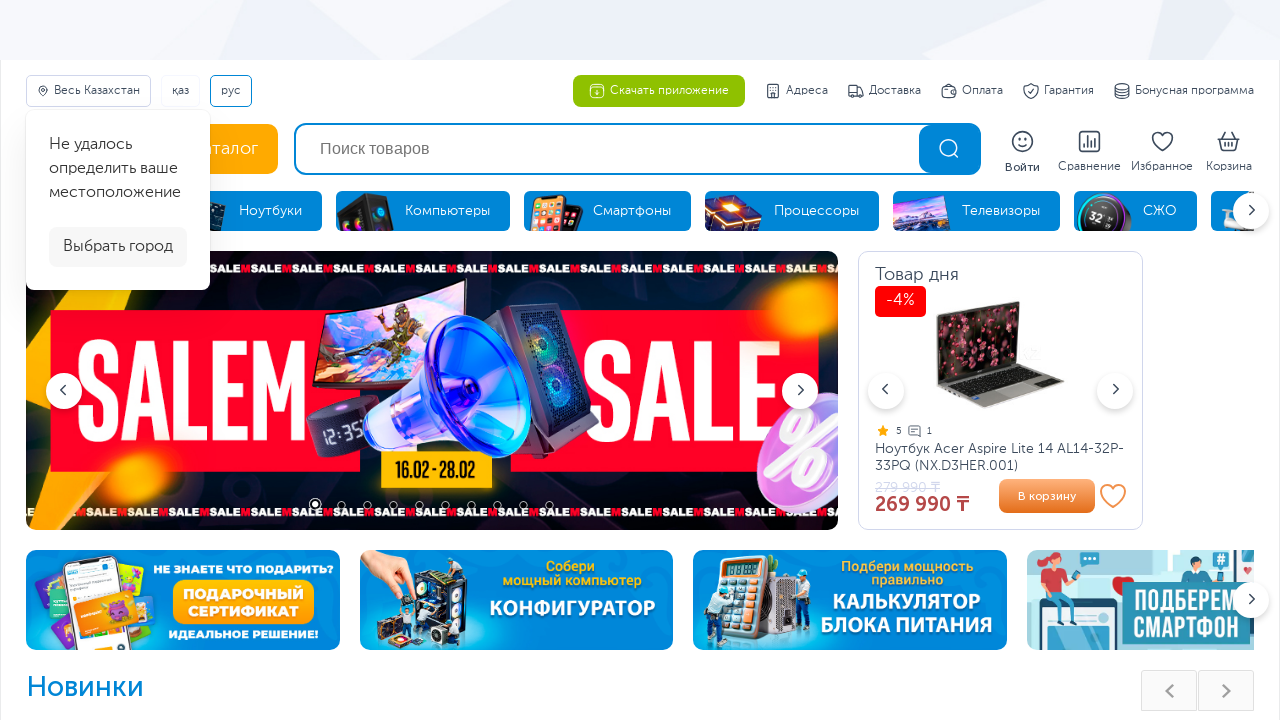

Filled search field with 'ssd' on .search-hover__field
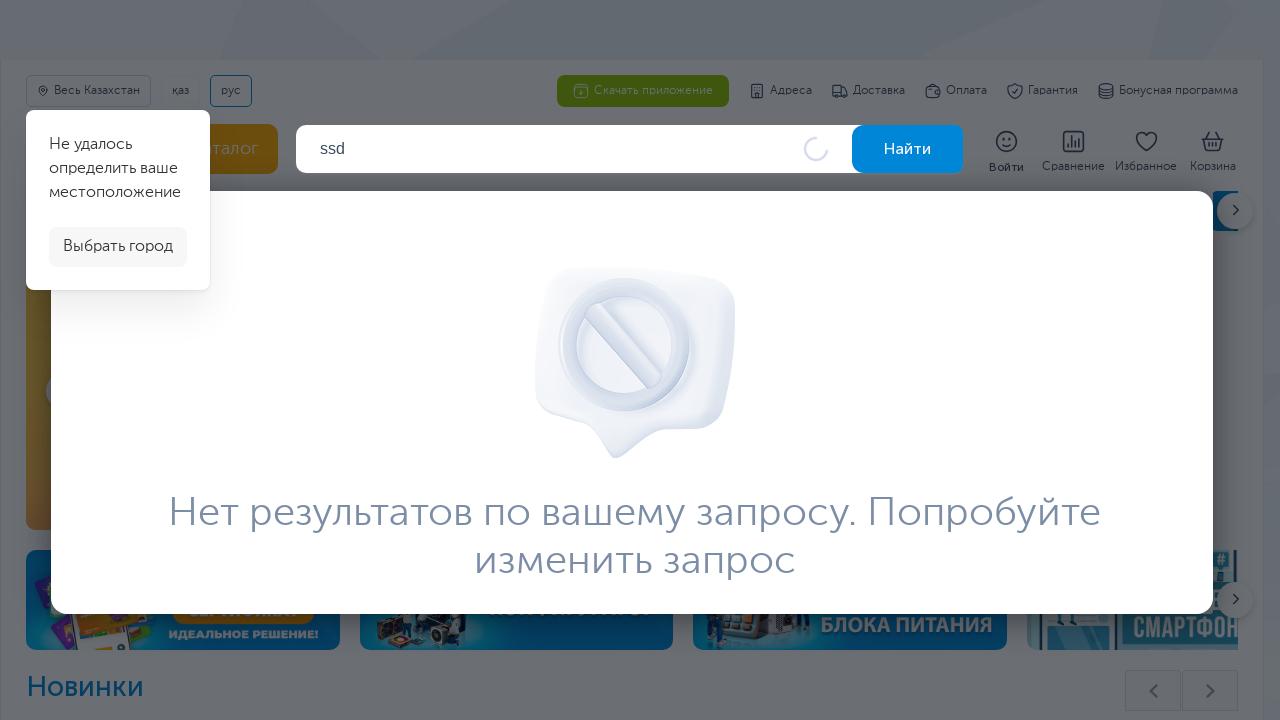

Clicked search button to search for 'ssd' at (908, 149) on .search-hover__submit
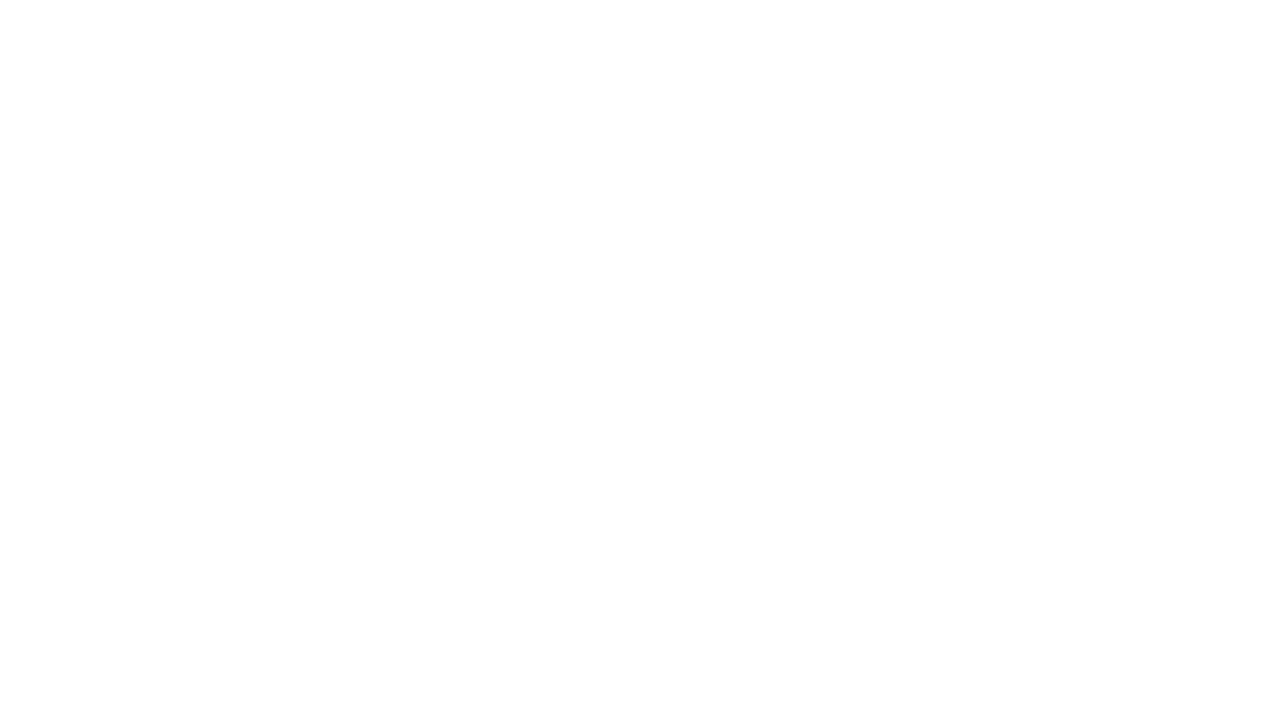

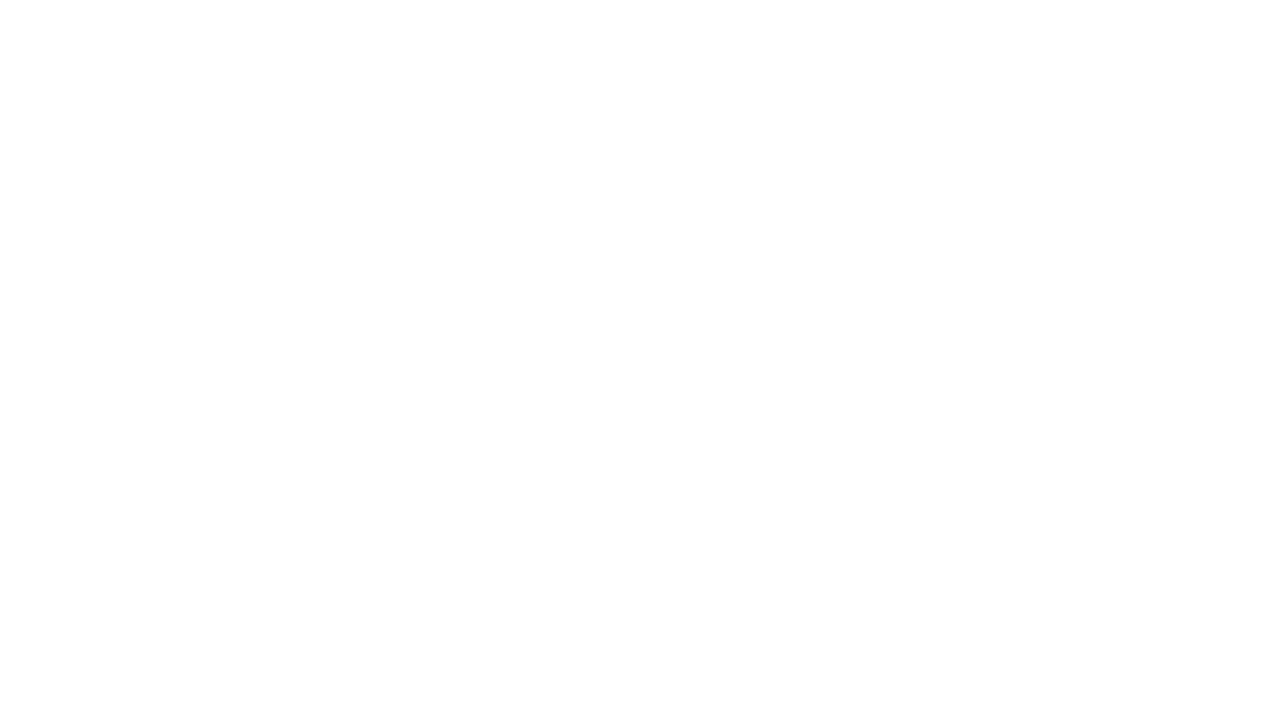